Demonstrates drag and drop by offset action on drag-and-drop demo page

Starting URL: https://crossbrowsertesting.github.io/drag-and-drop

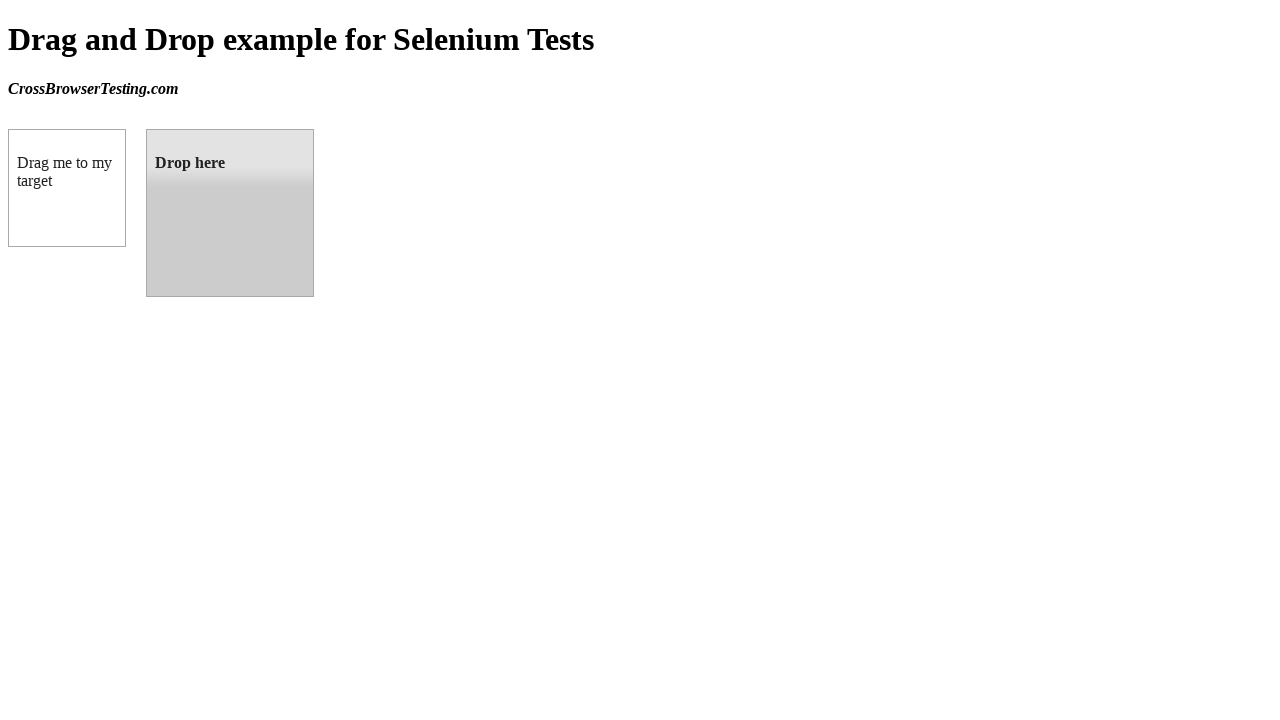

Located source draggable element
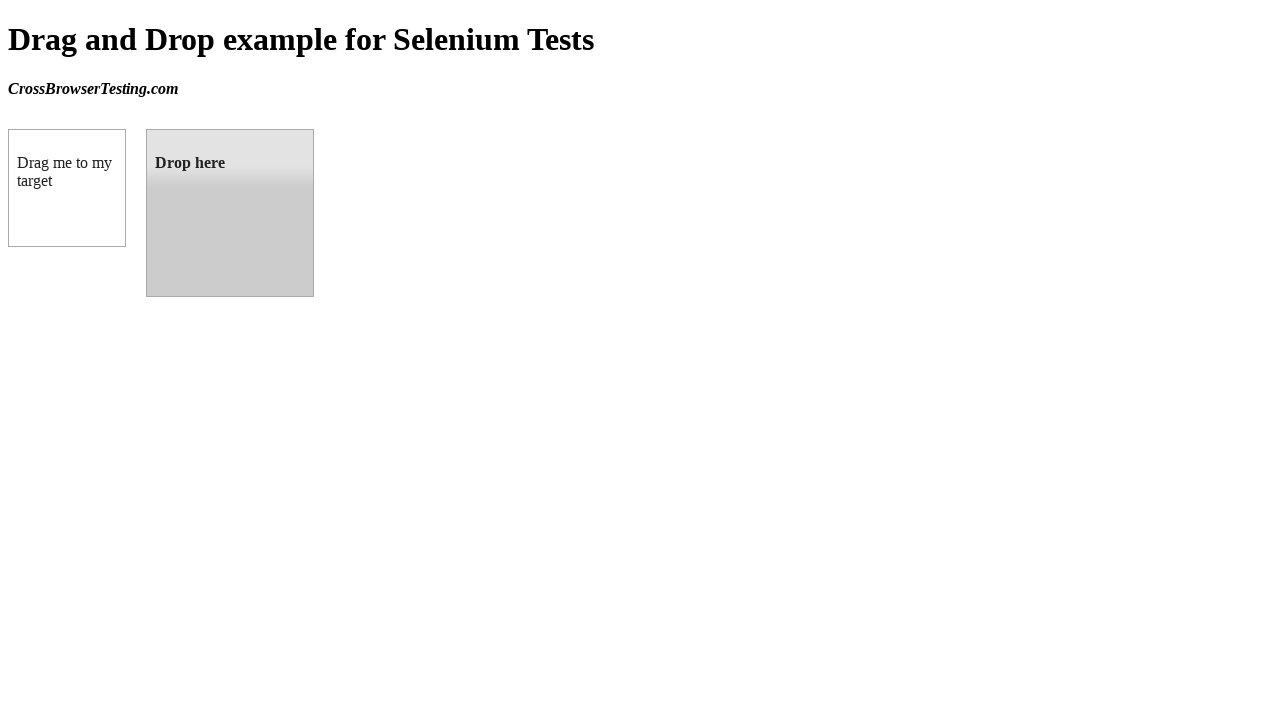

Located target droppable element
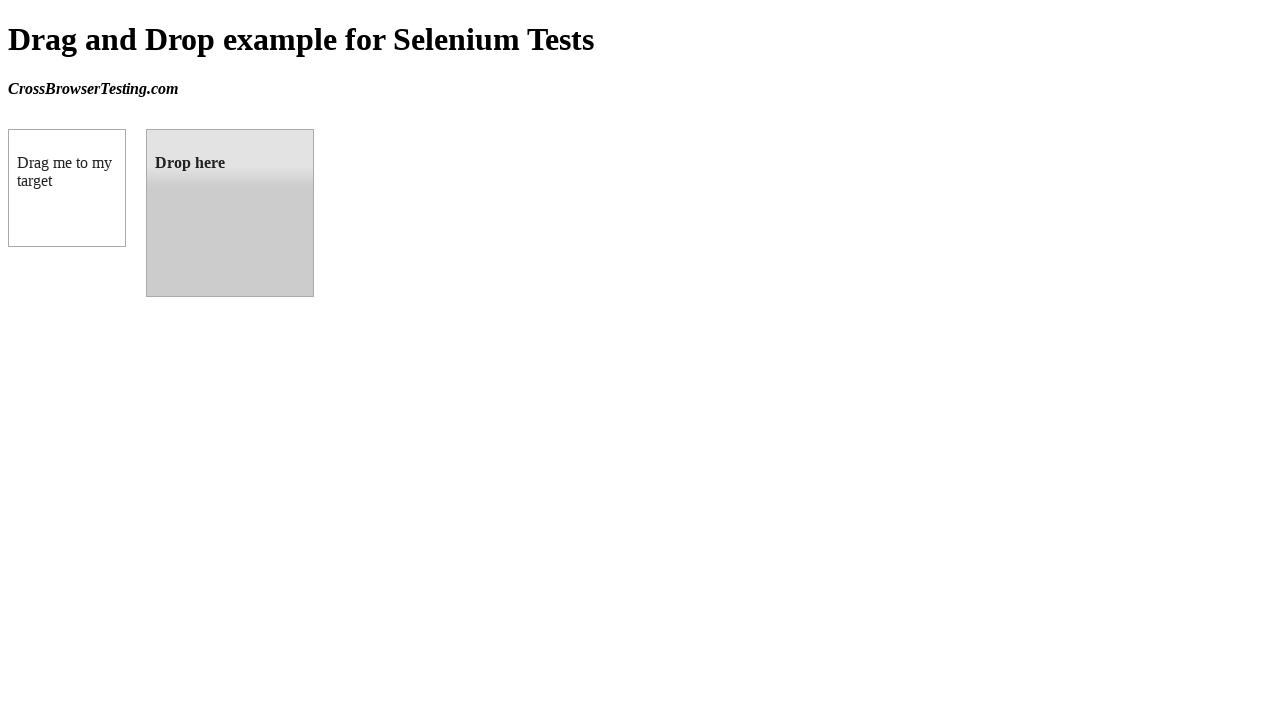

Retrieved target element bounding box position
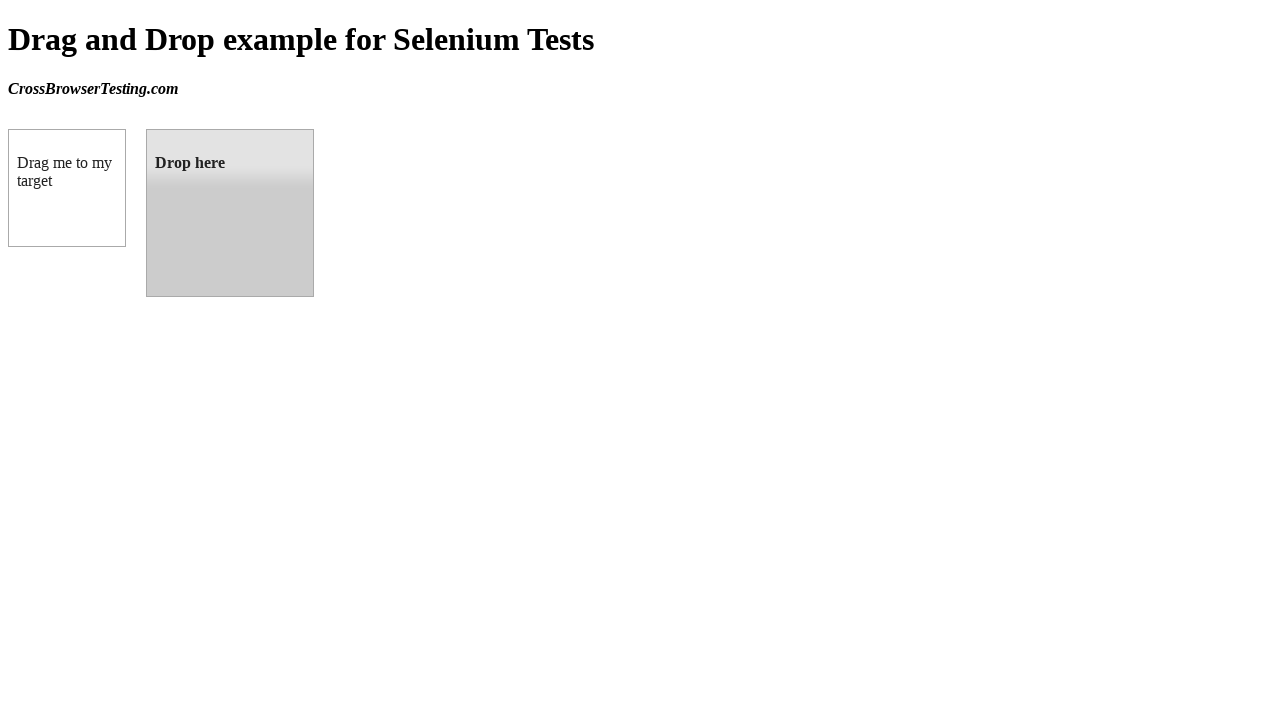

Dragged source element to target element at (230, 213)
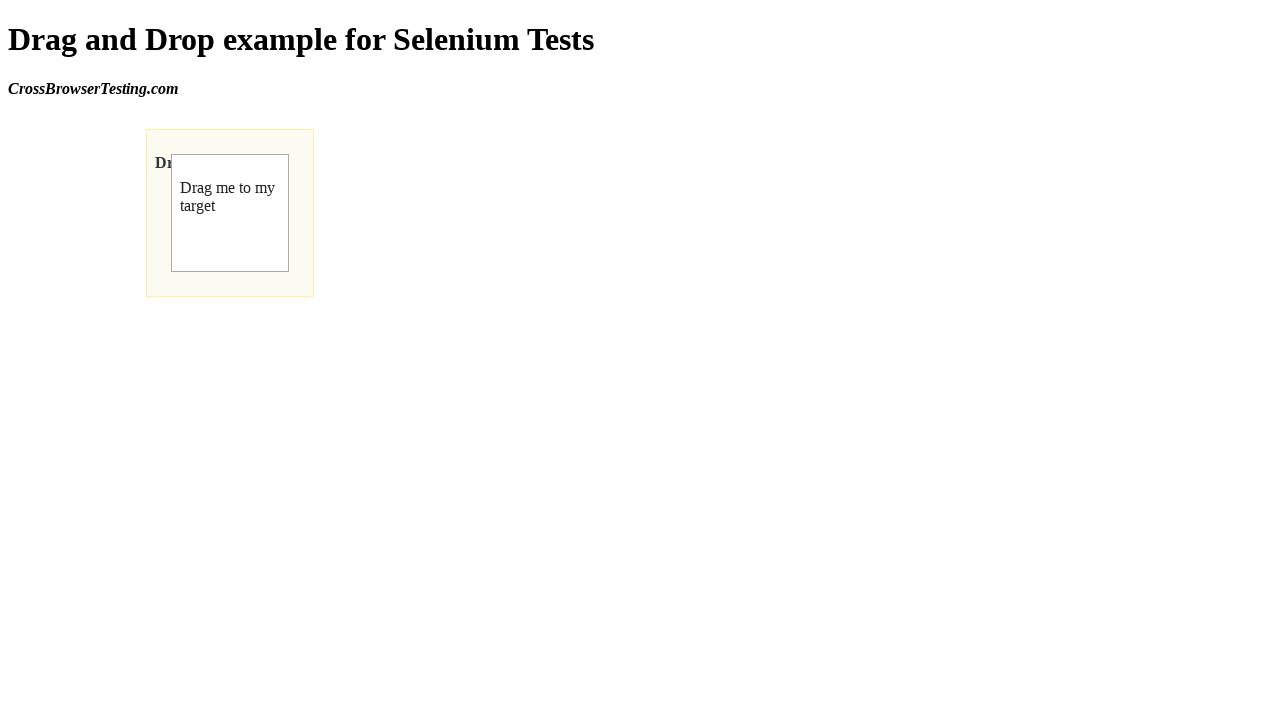

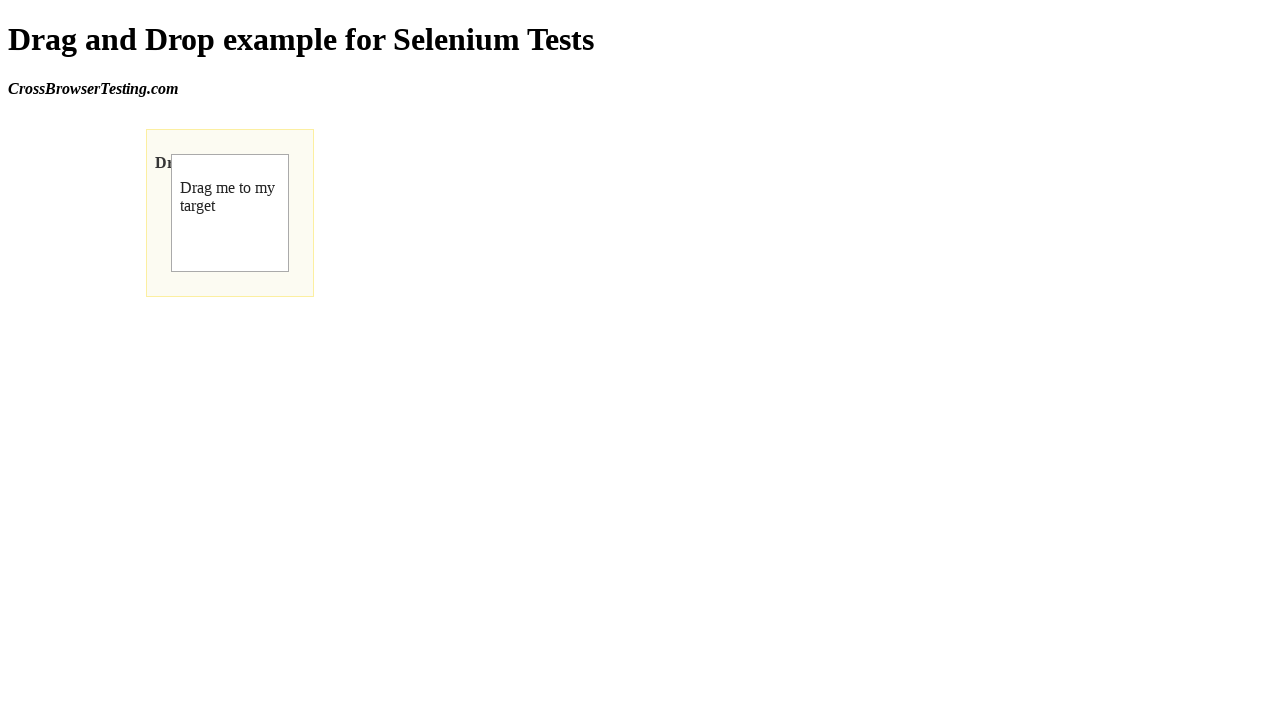